Tests required field validation by clicking submit without filling any fields and verifying an error message is displayed.

Starting URL: https://cac-tat.s3.eu-central-1.amazonaws.com/index.html

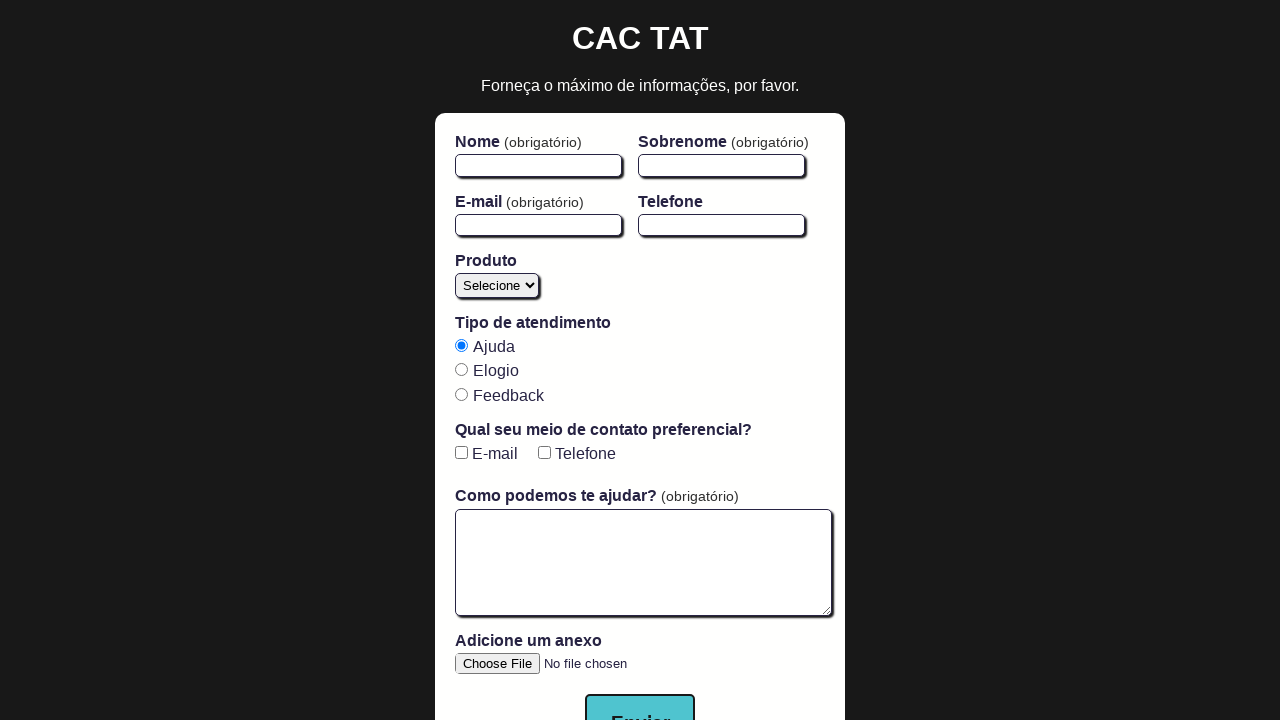

Navigated to the form page
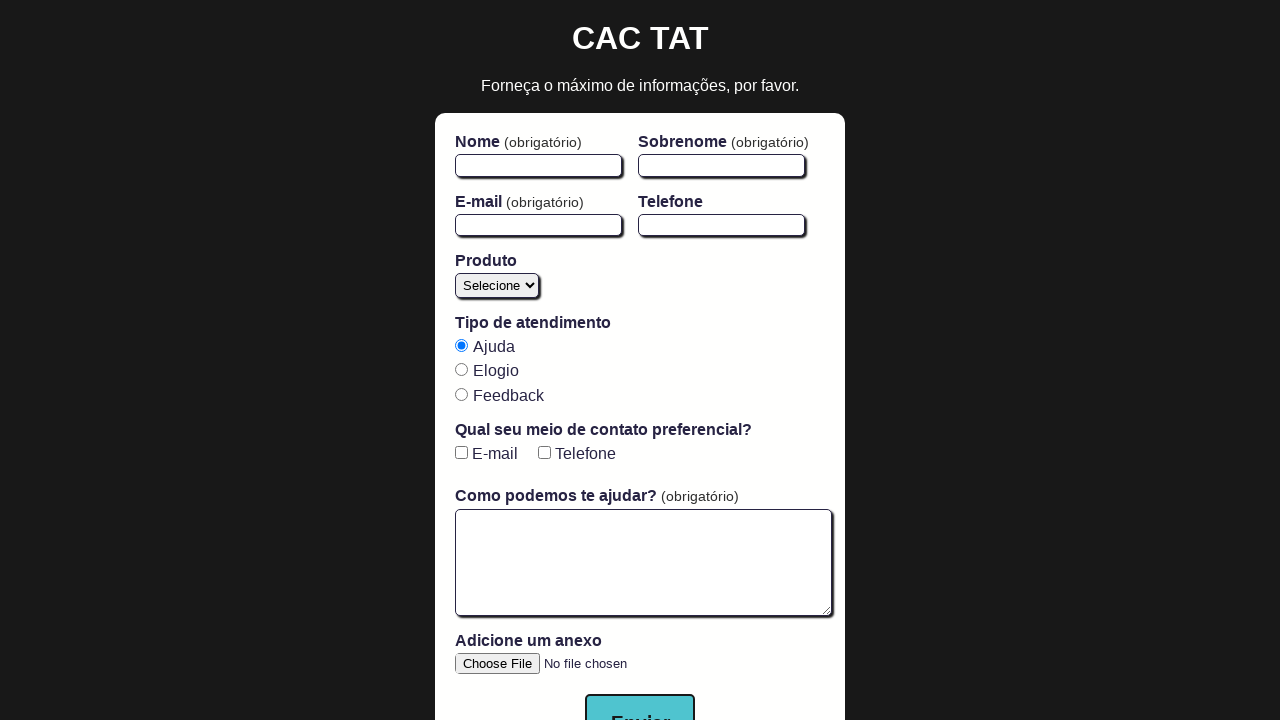

Submit button is visible and ready
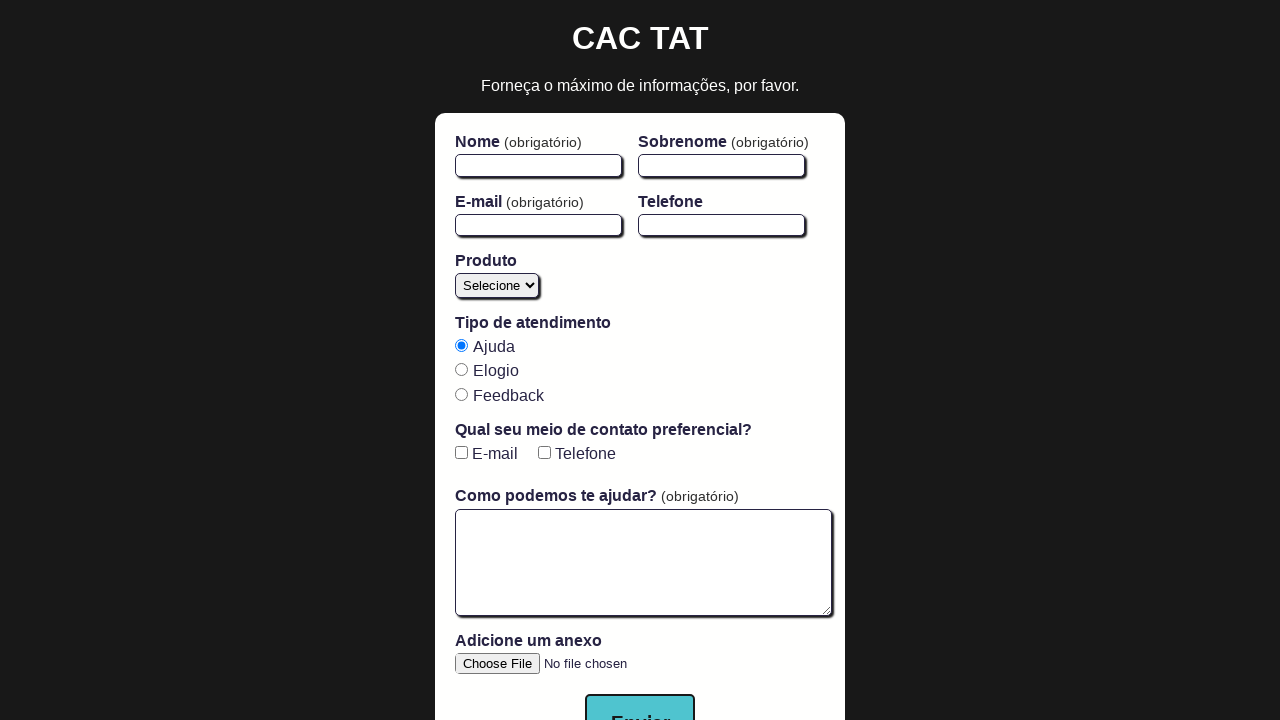

Clicked submit button without filling any required fields at (640, 692) on button[type='submit']
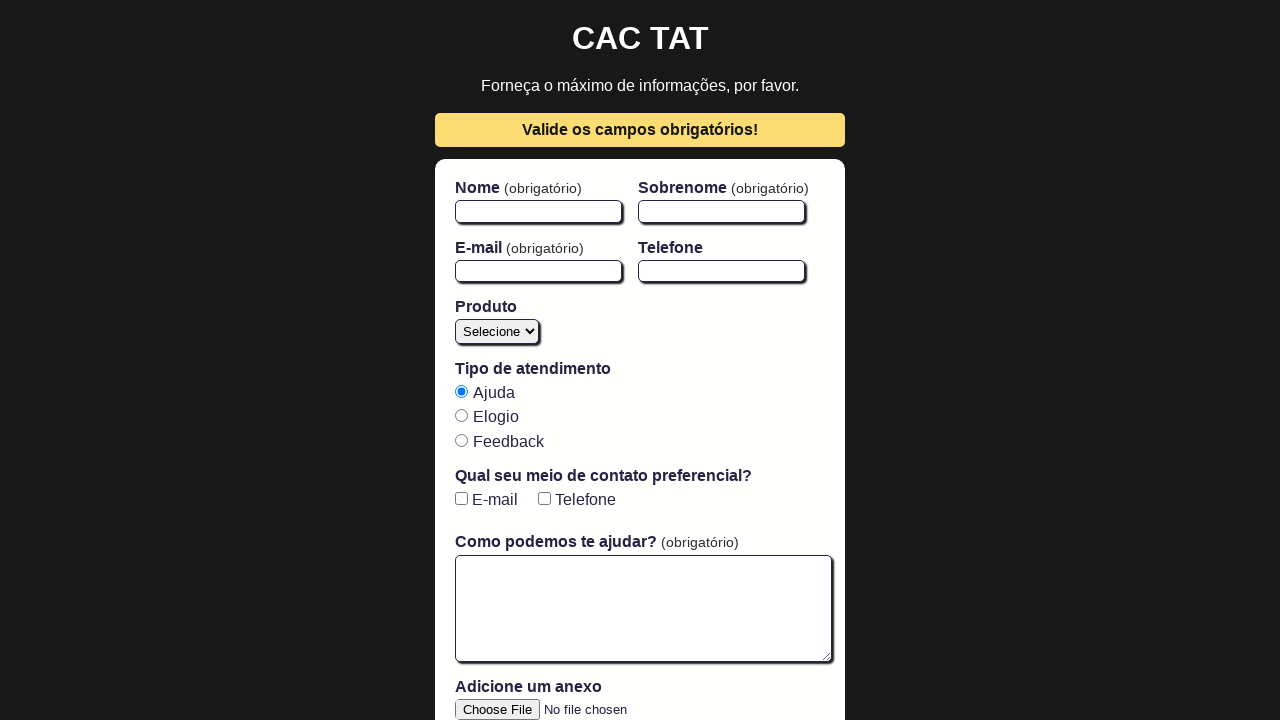

Error message appeared validating required field
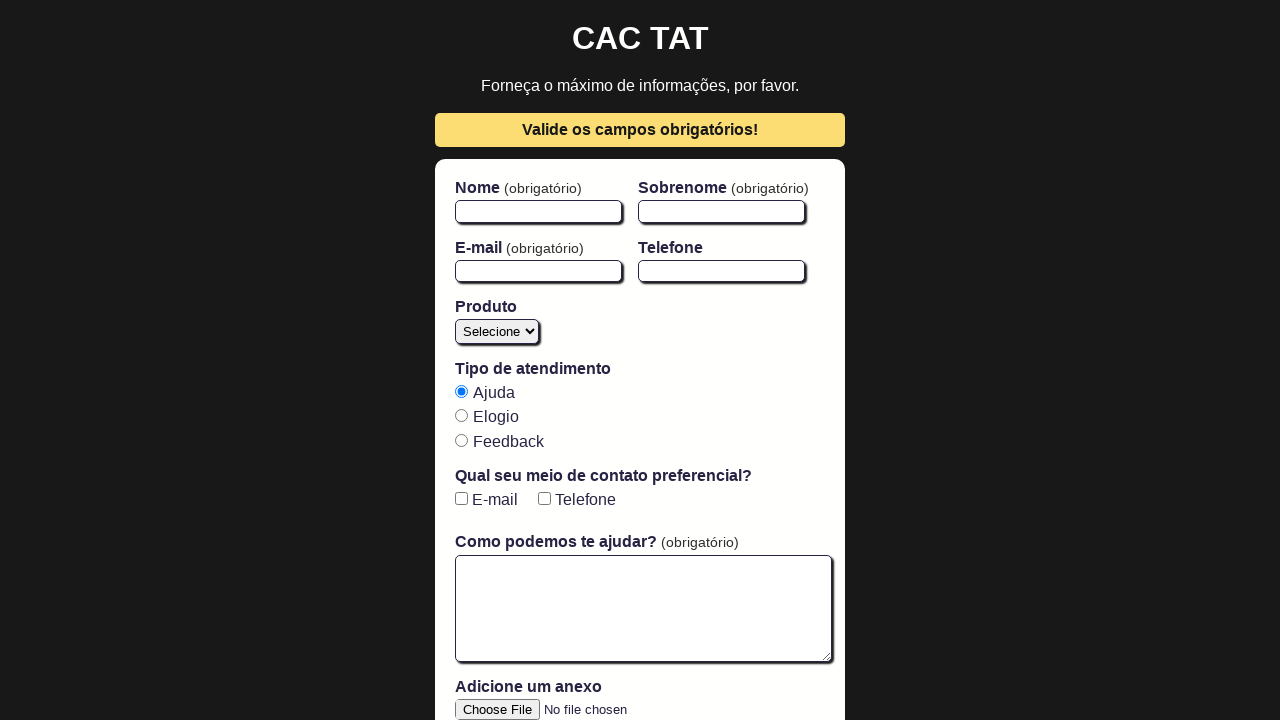

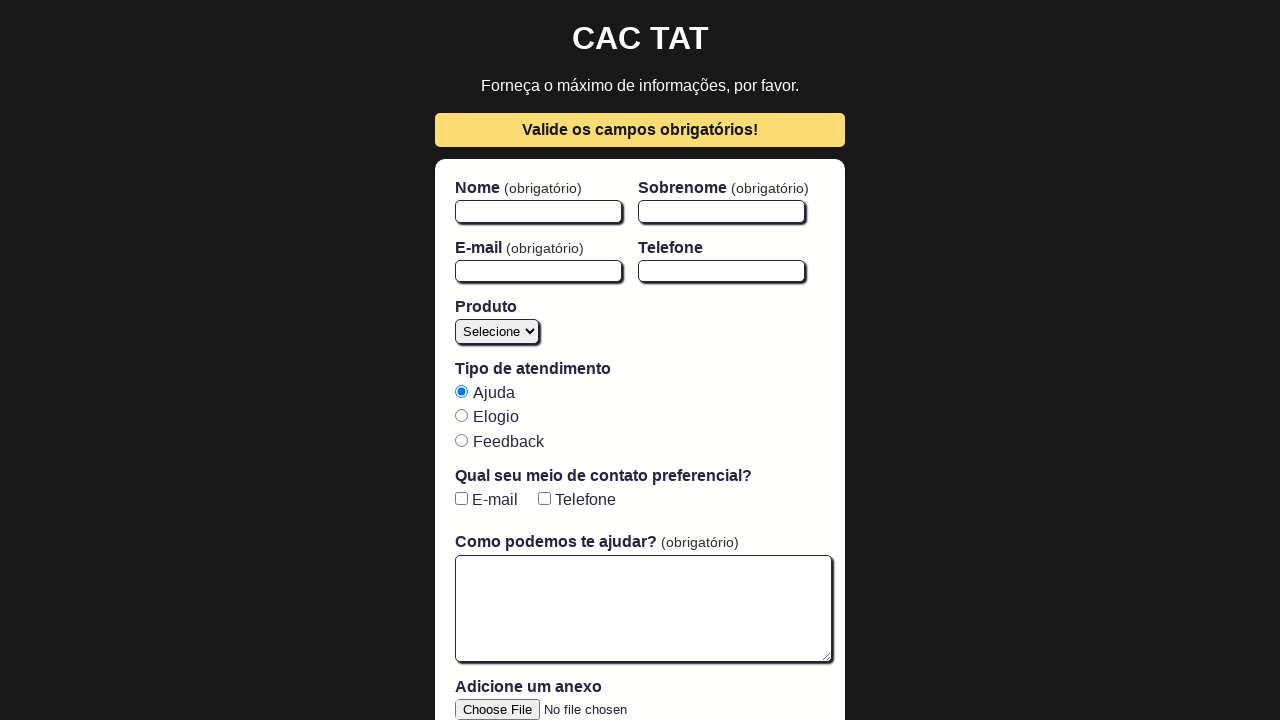